Tests a practice automation page by selecting a checkbox, choosing the same option from a dropdown, entering the text in a name field, and verifying it appears in an alert

Starting URL: https://rahulshettyacademy.com/AutomationPractice/

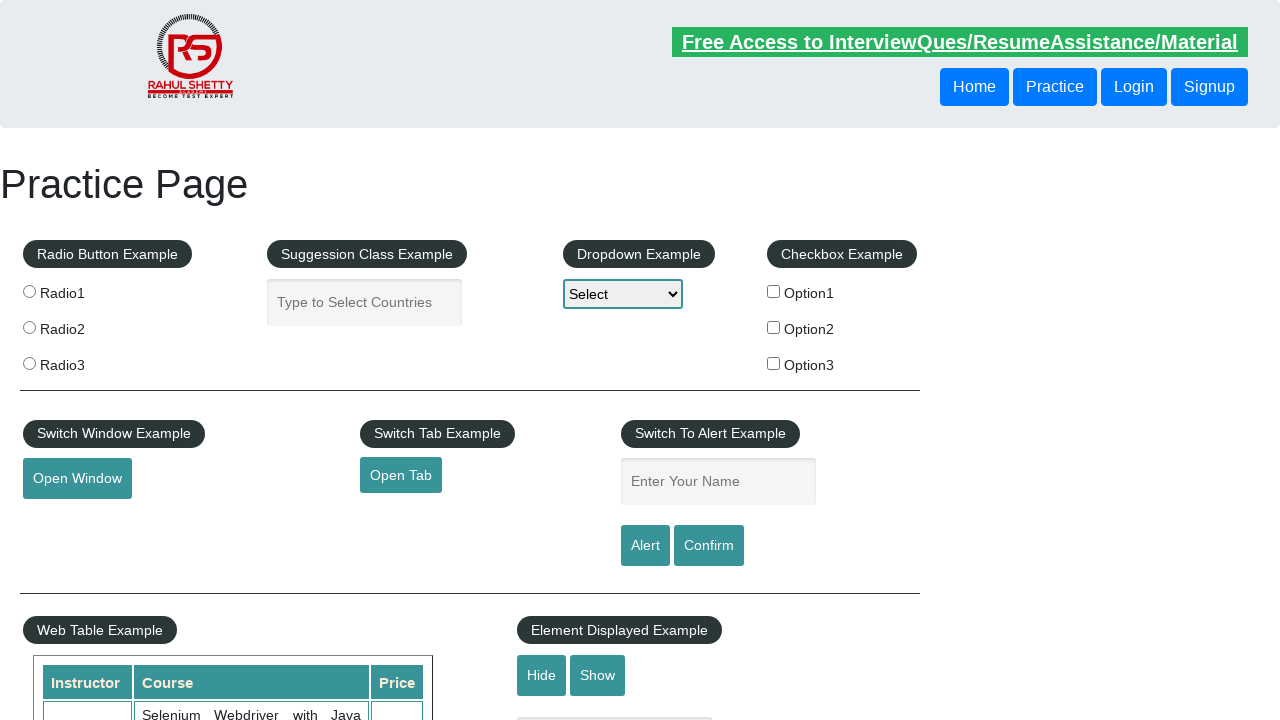

Navigated to practice automation page
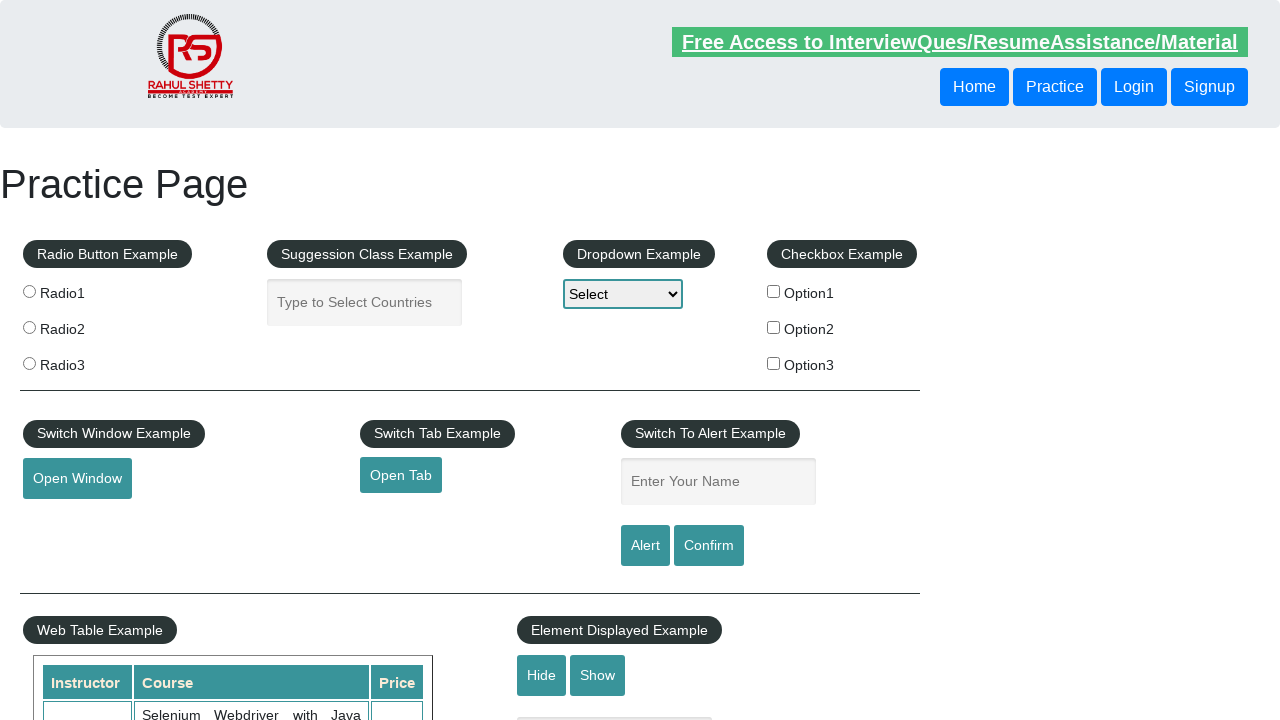

Located checkbox container
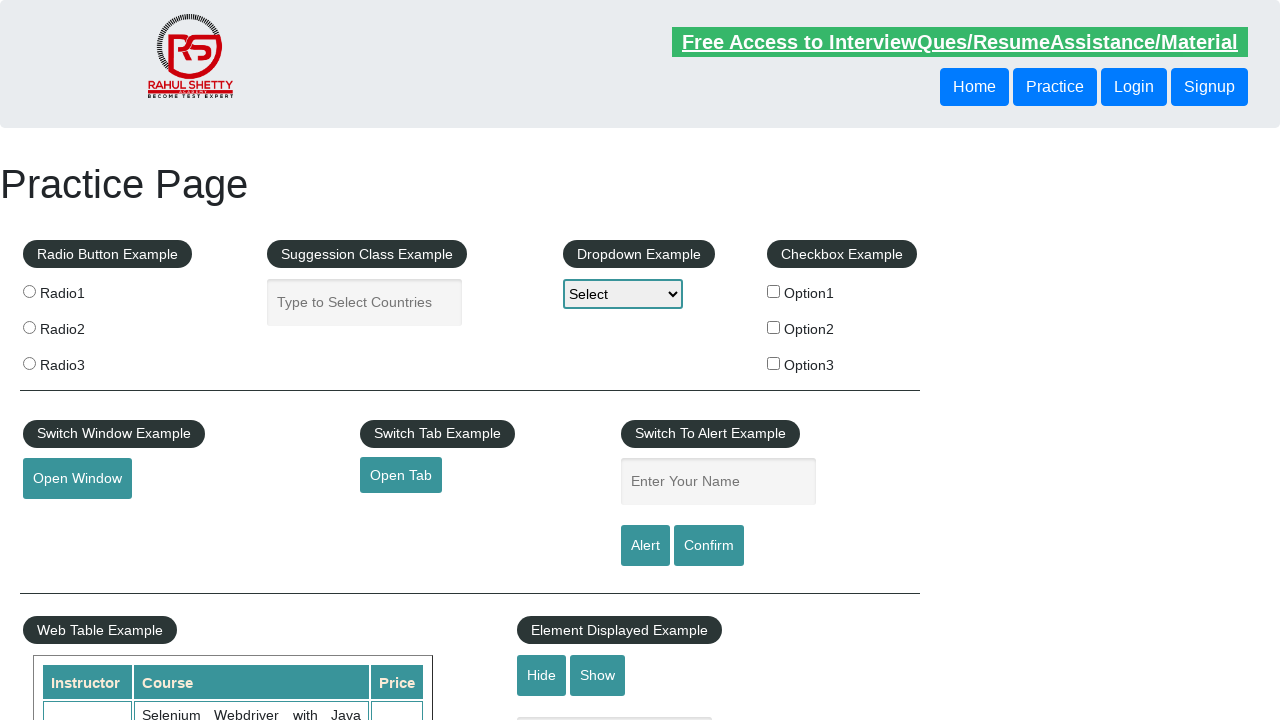

Retrieved all checkbox labels
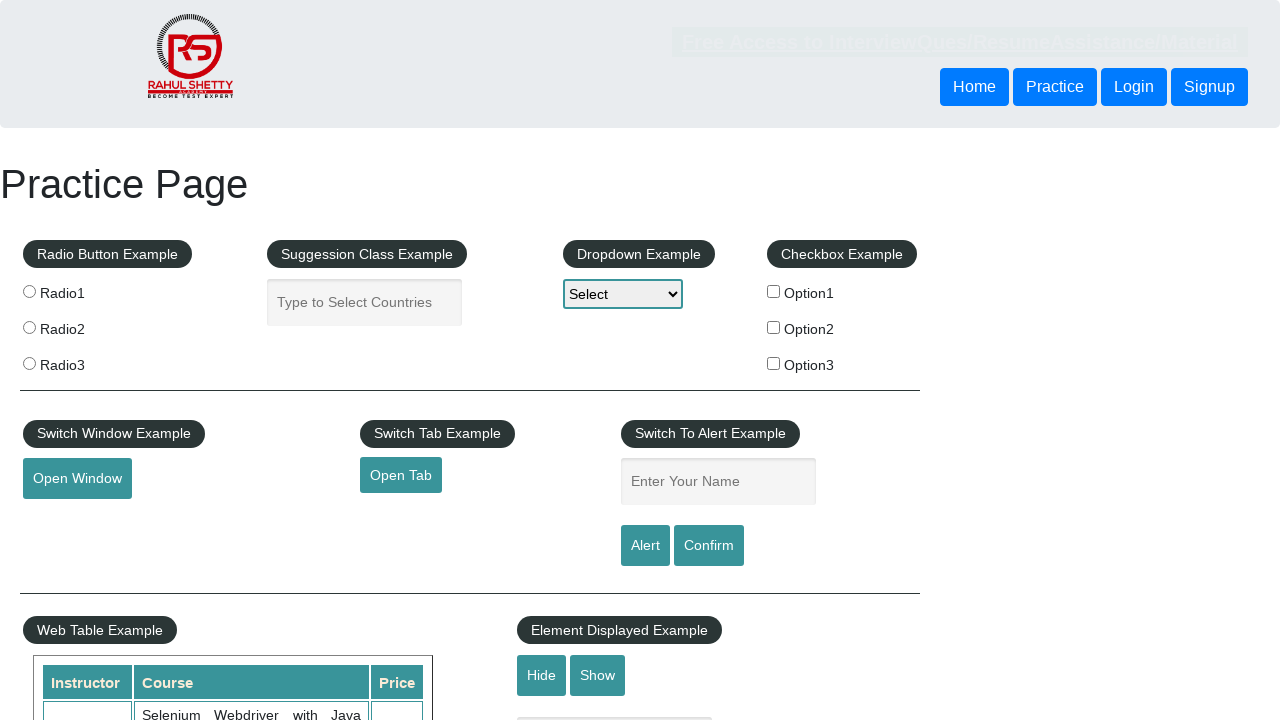

Selected checkbox for 'Option2' at (774, 327) on #checkbox-example >> label >> nth=1 >> input[type='checkbox']
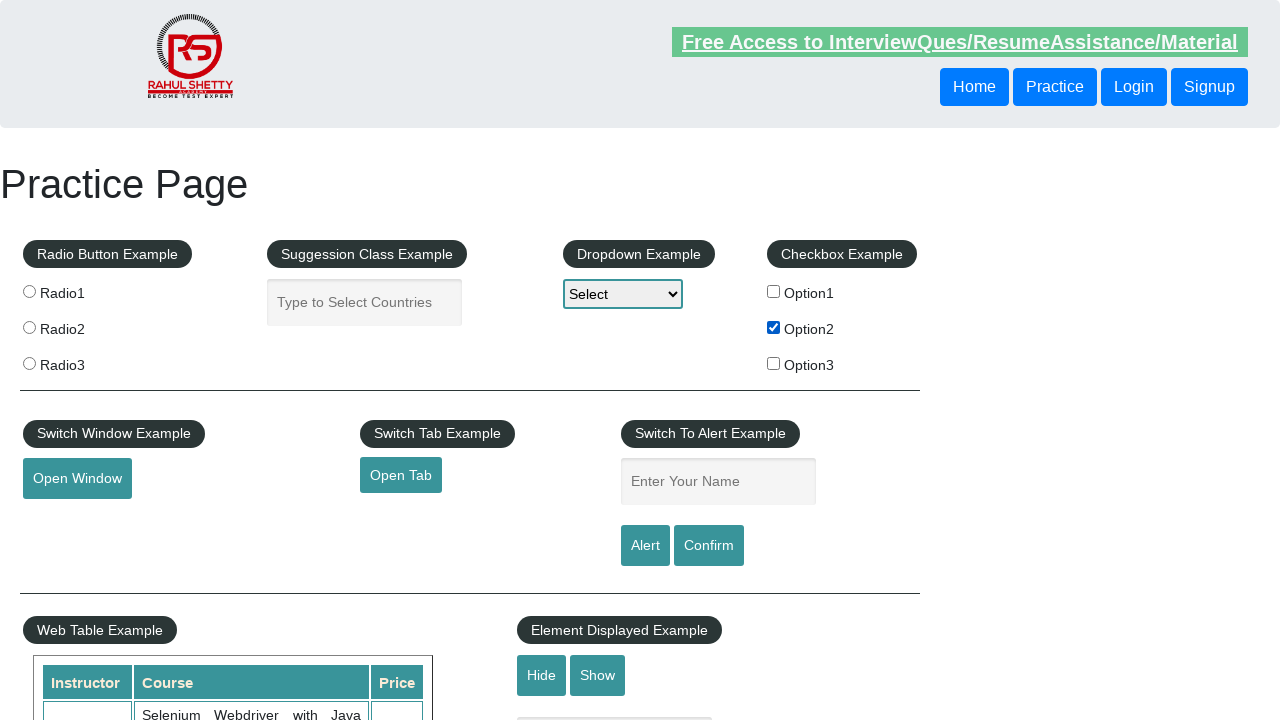

Selected 'Option2' from dropdown on #dropdown-class-example
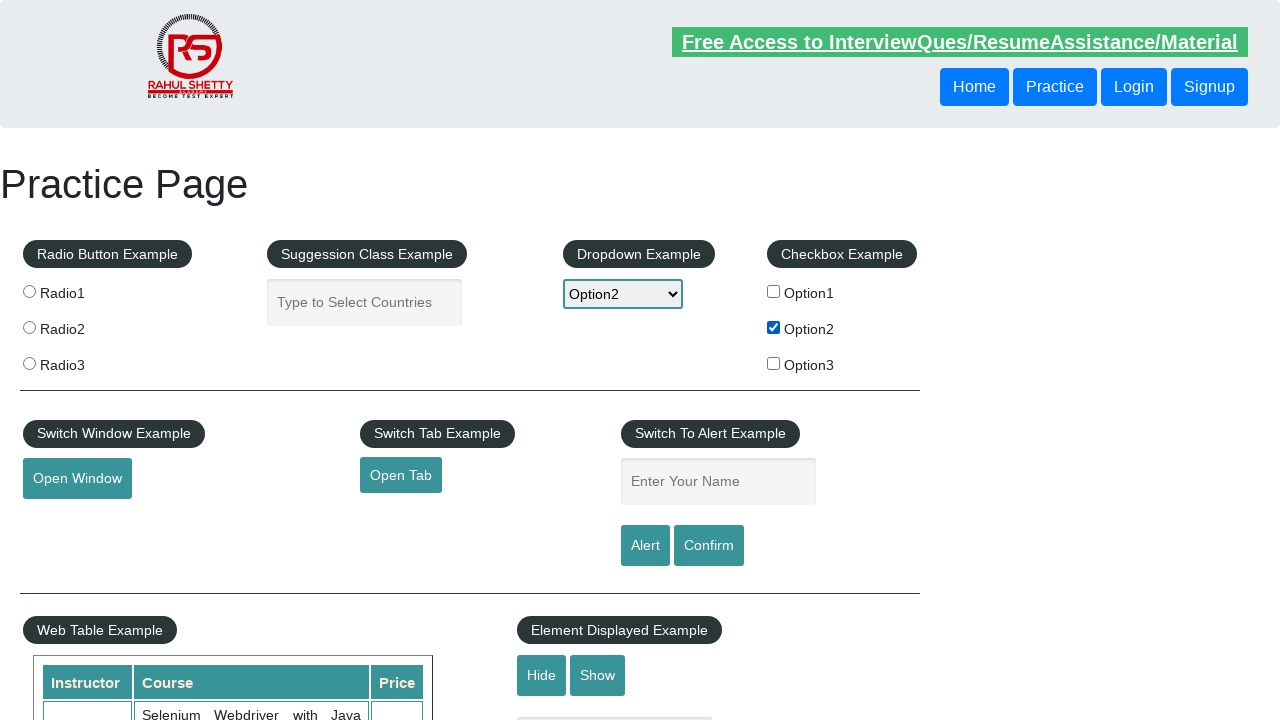

Retrieved selected dropdown value
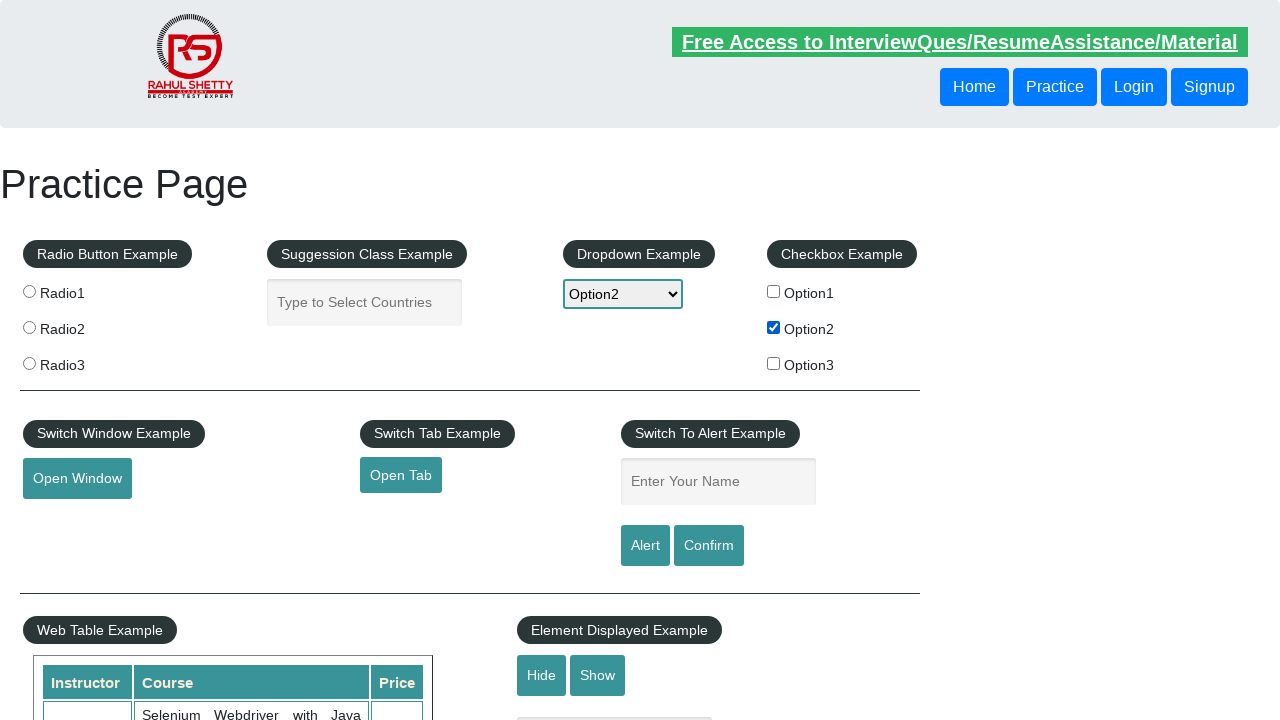

Extracted selected option text
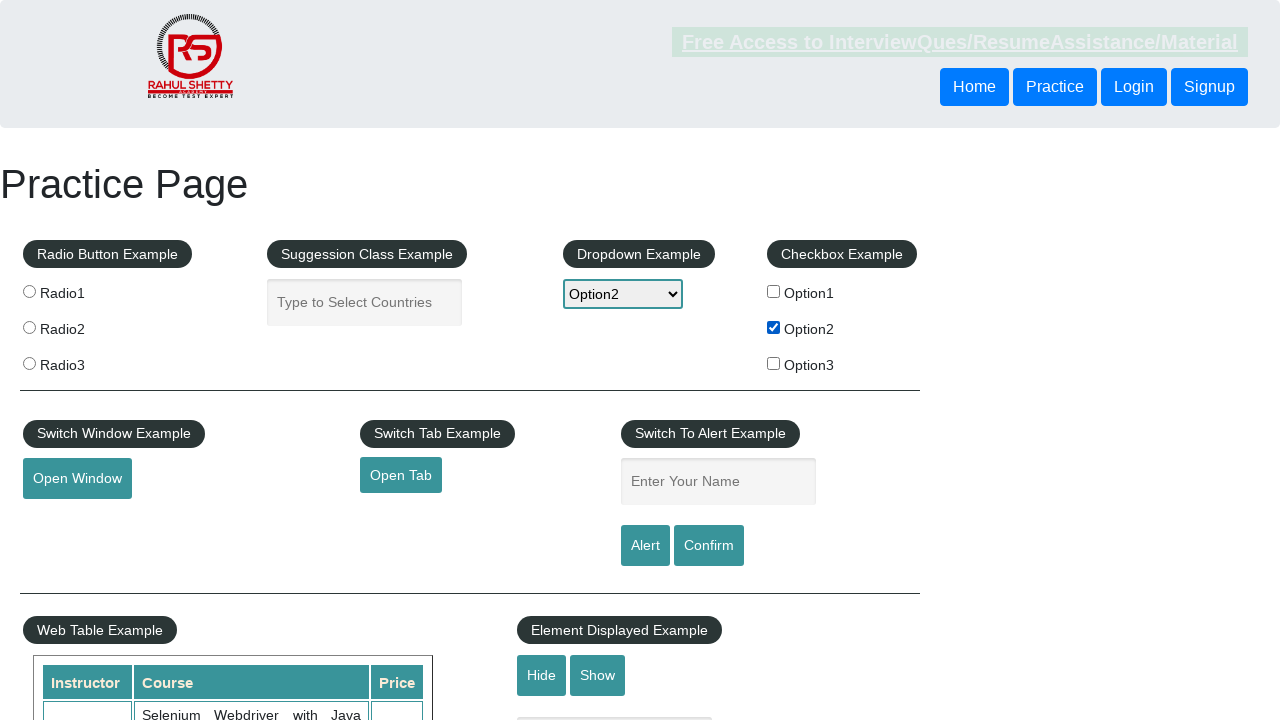

Entered 'Option2' in name field on input[name='enter-name']
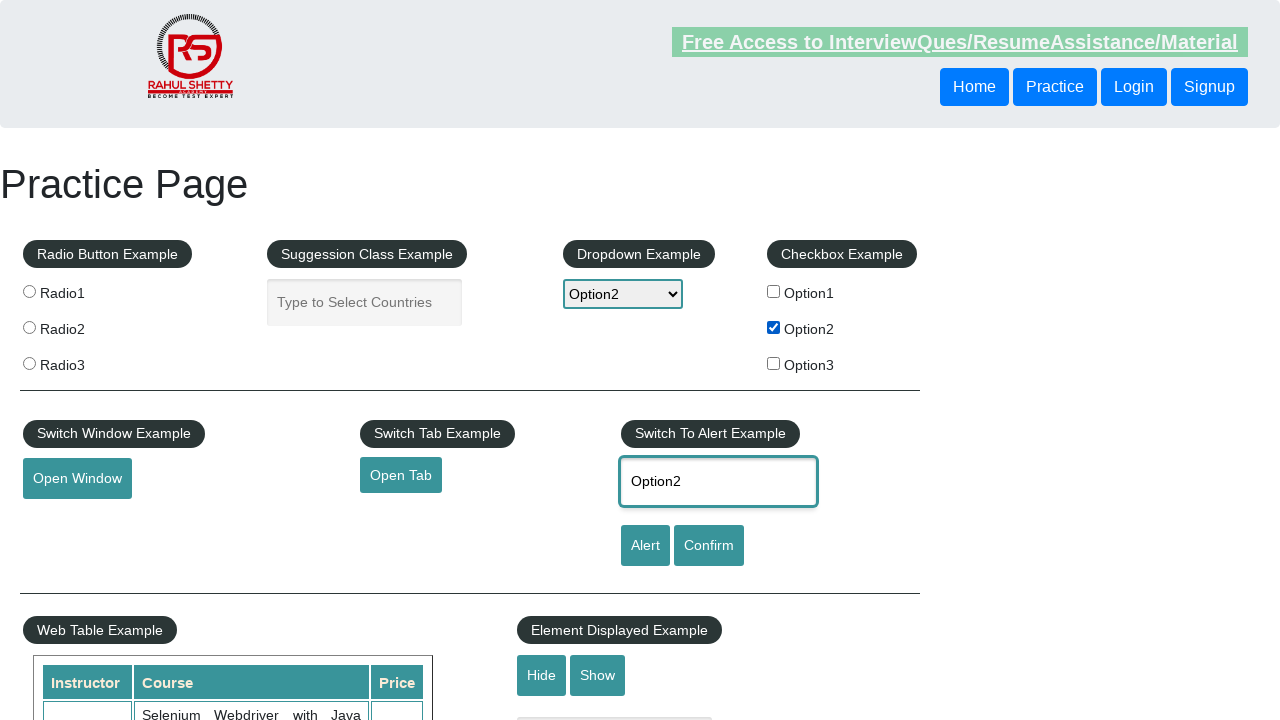

Clicked alert button at (645, 546) on #alertbtn
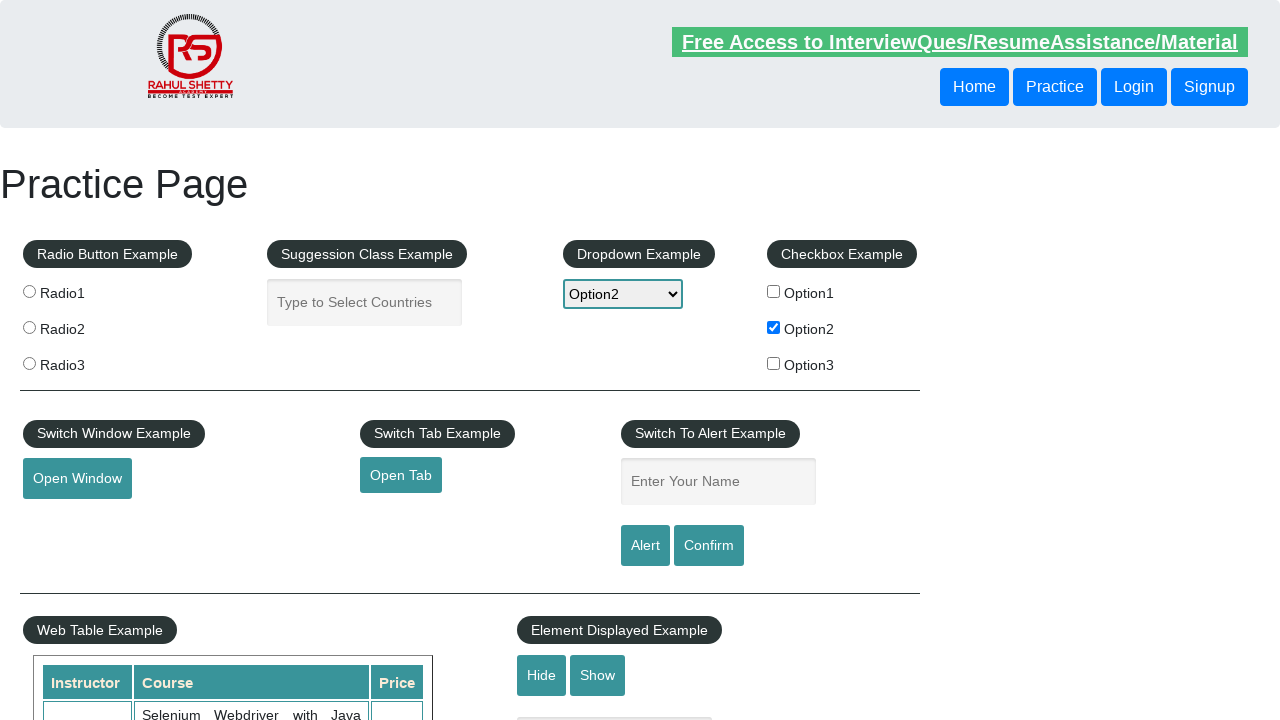

Alert dialog accepted
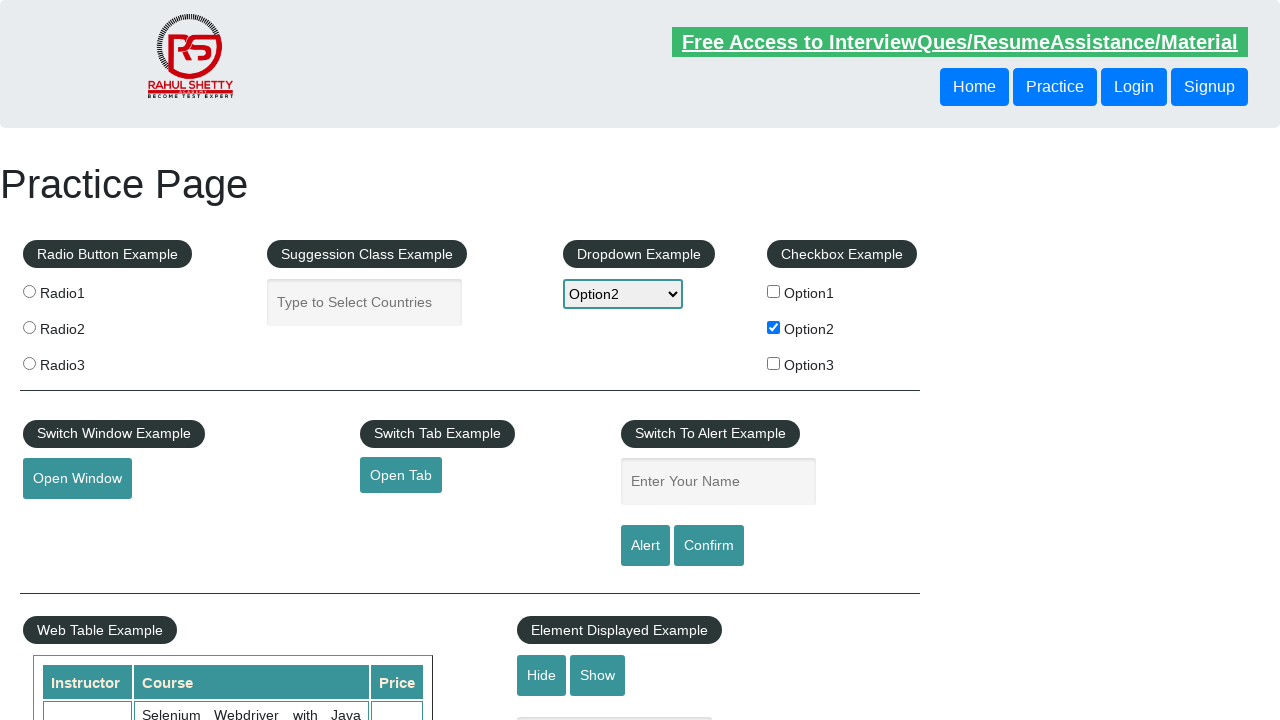

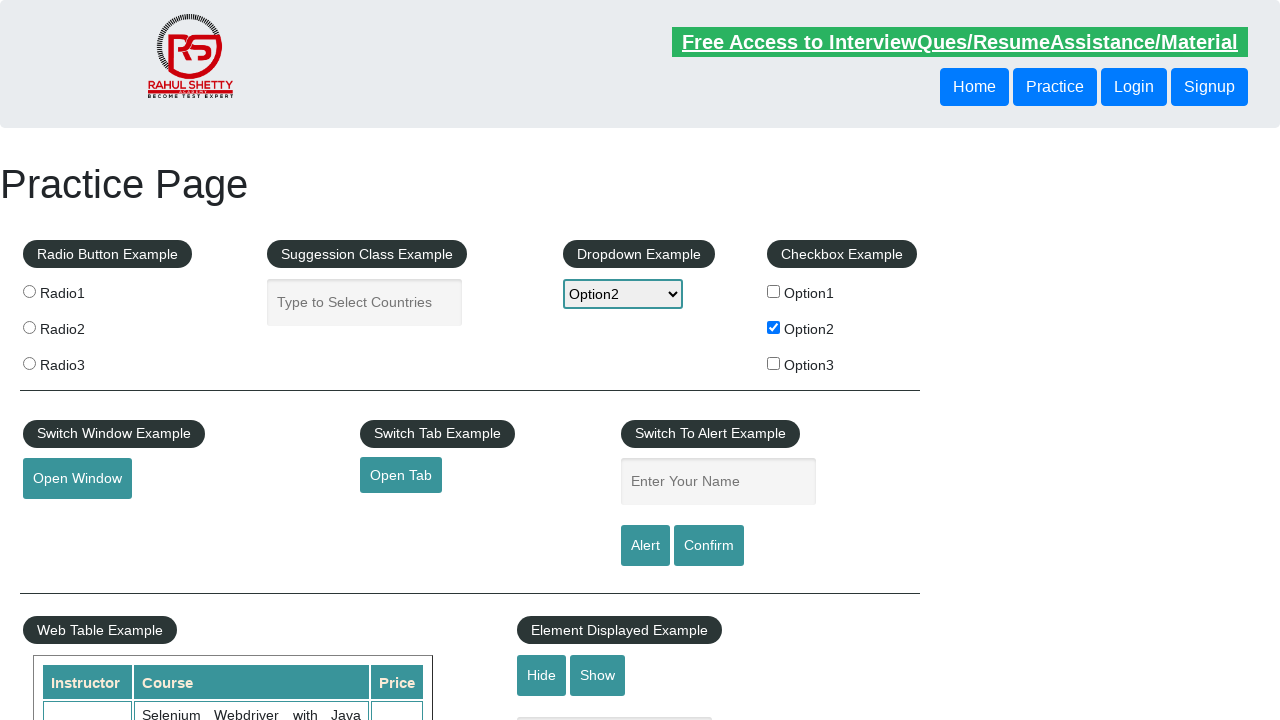